Navigates to an LMS website, clicks on "All Courses" link, and verifies that courses are displayed on the page

Starting URL: https://alchemy.hguy.co/lms

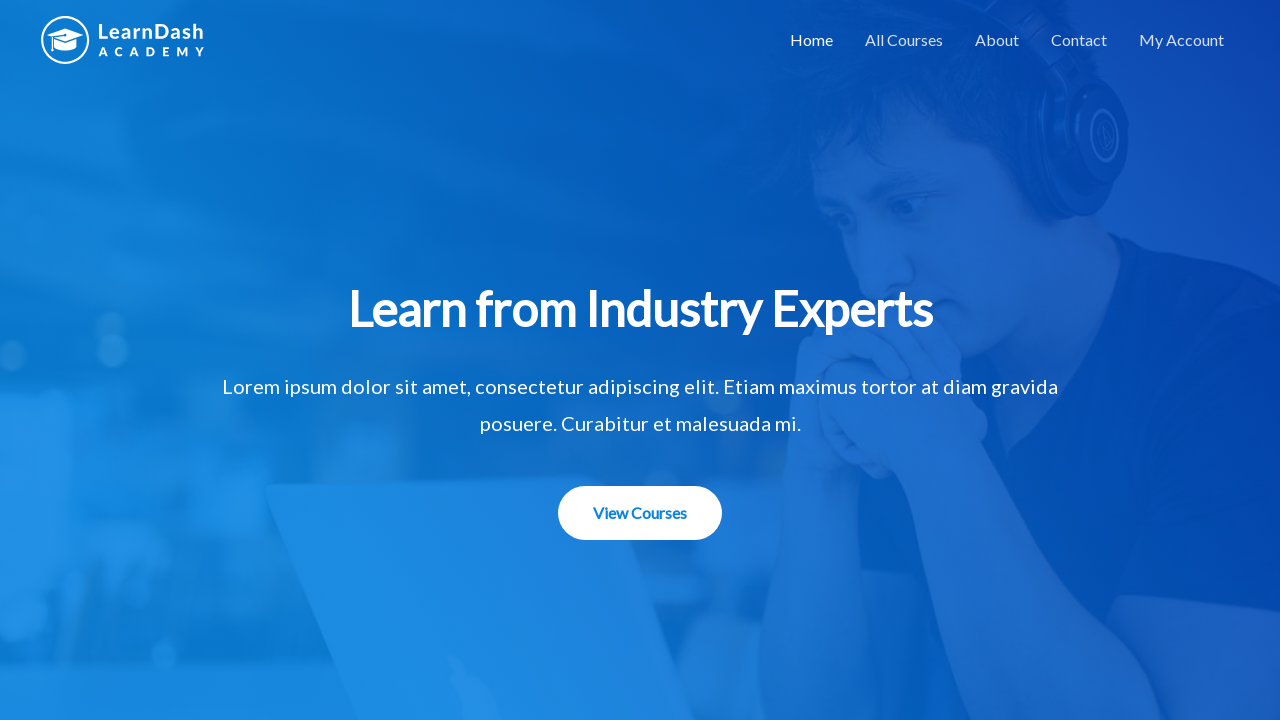

Navigated to LMS website at https://alchemy.hguy.co/lms
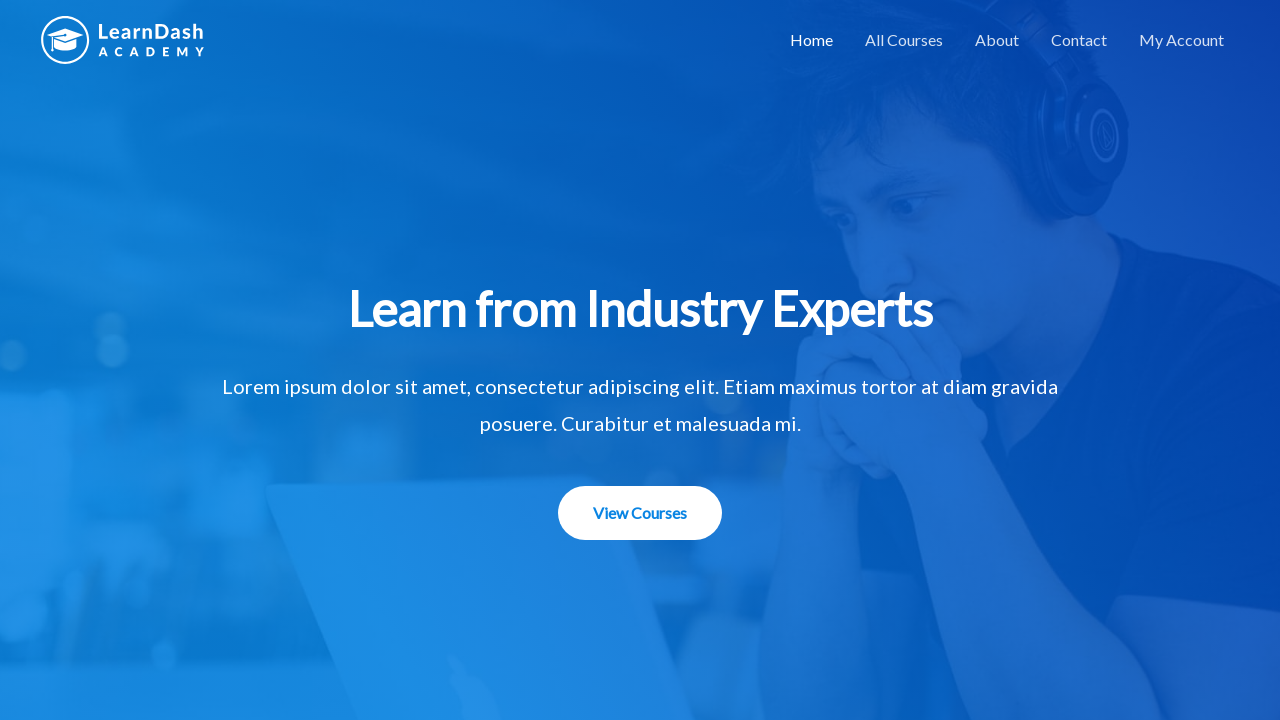

Clicked on 'All Courses' link at (904, 40) on xpath=//a[contains(text(),'All Courses')]
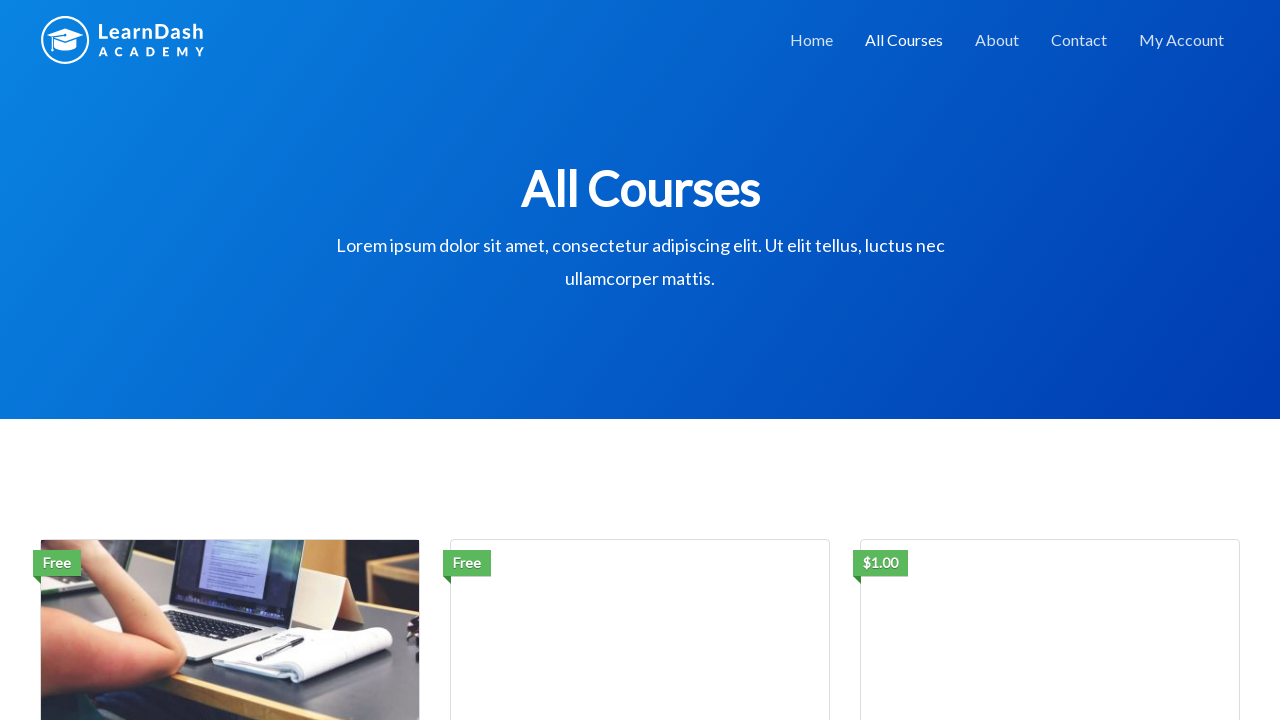

Courses loaded and .col-sm-8 selector appeared
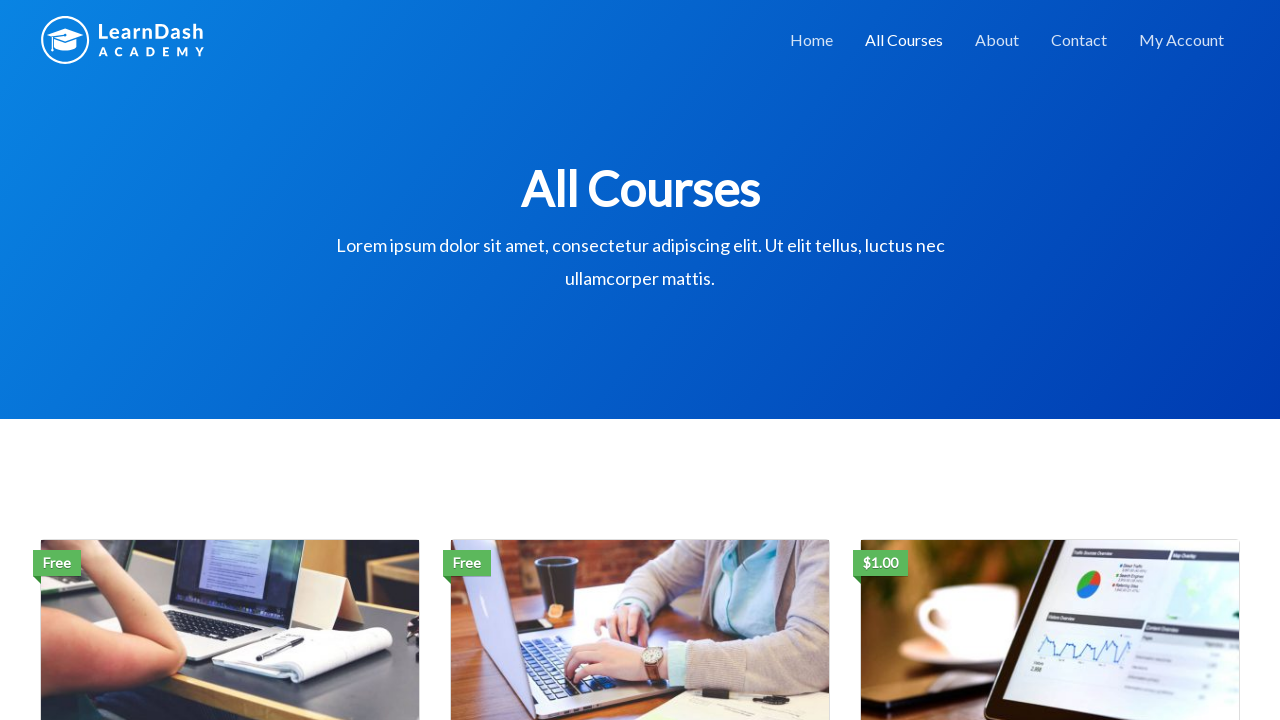

Verified that 3 courses are displayed on the page
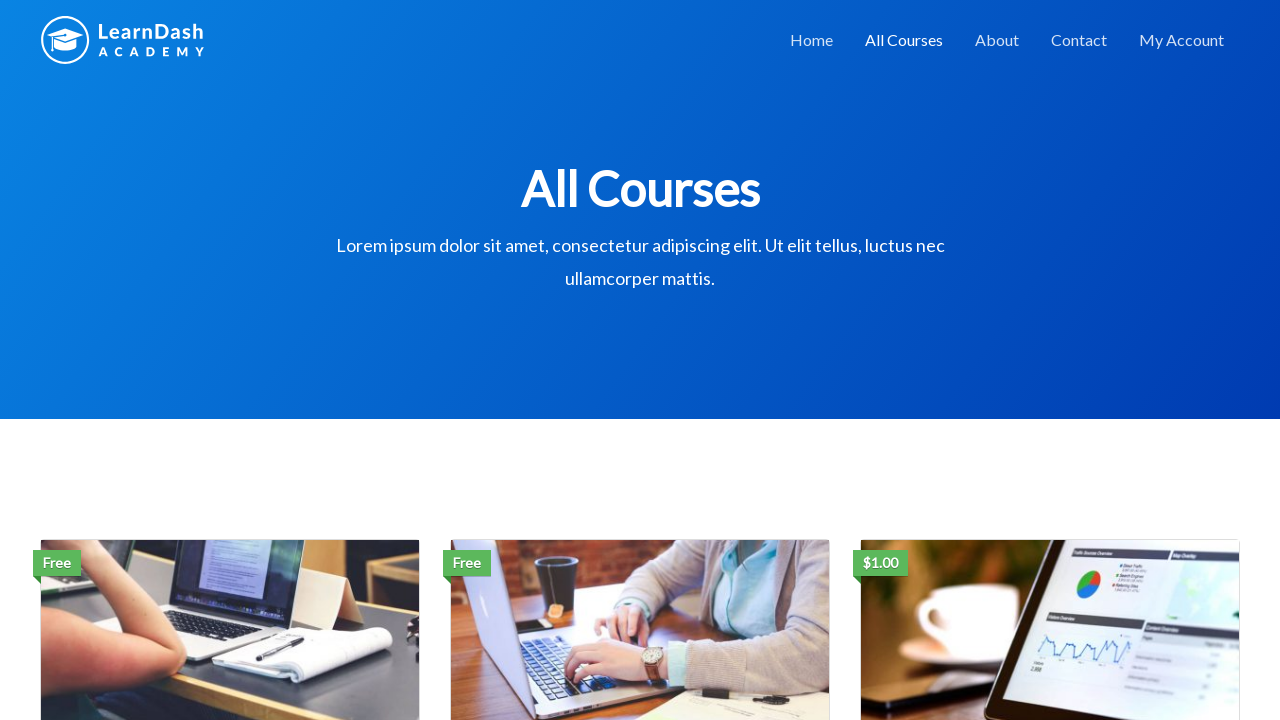

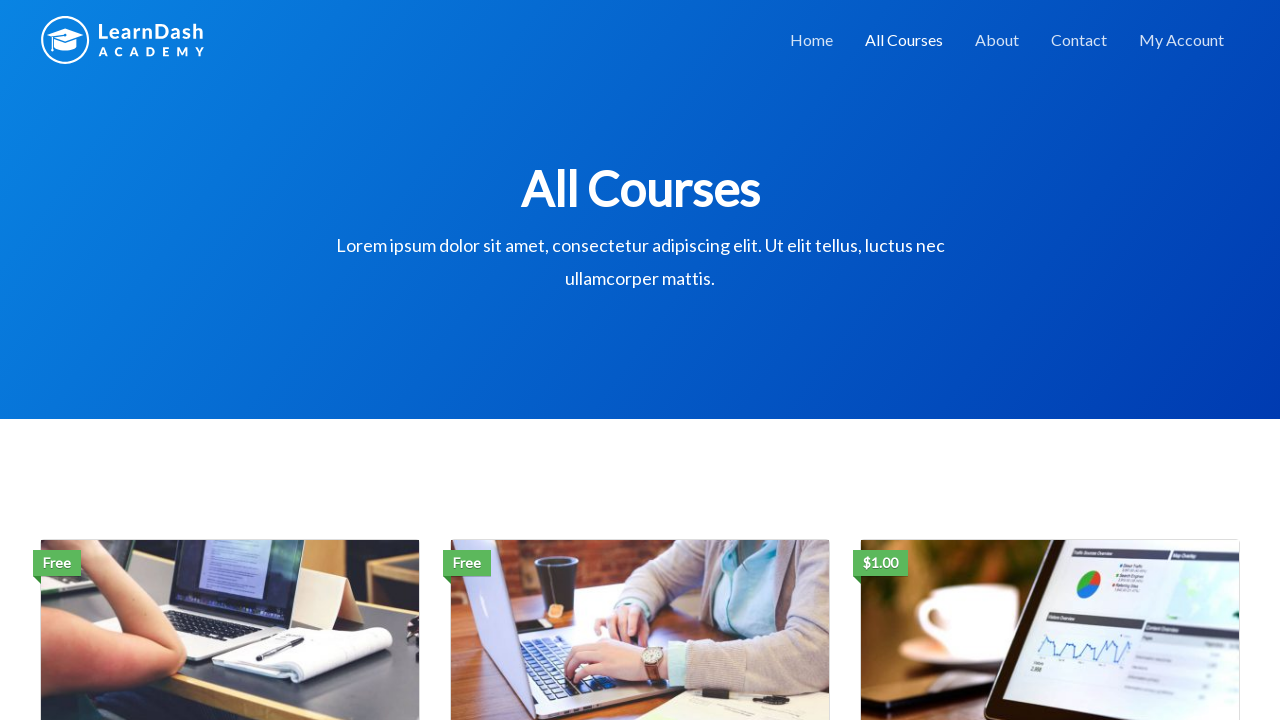